Tests that submitting the text box form with an invalid email does not display the email in the output section and shows validation error

Starting URL: https://demoqa.com/text-box

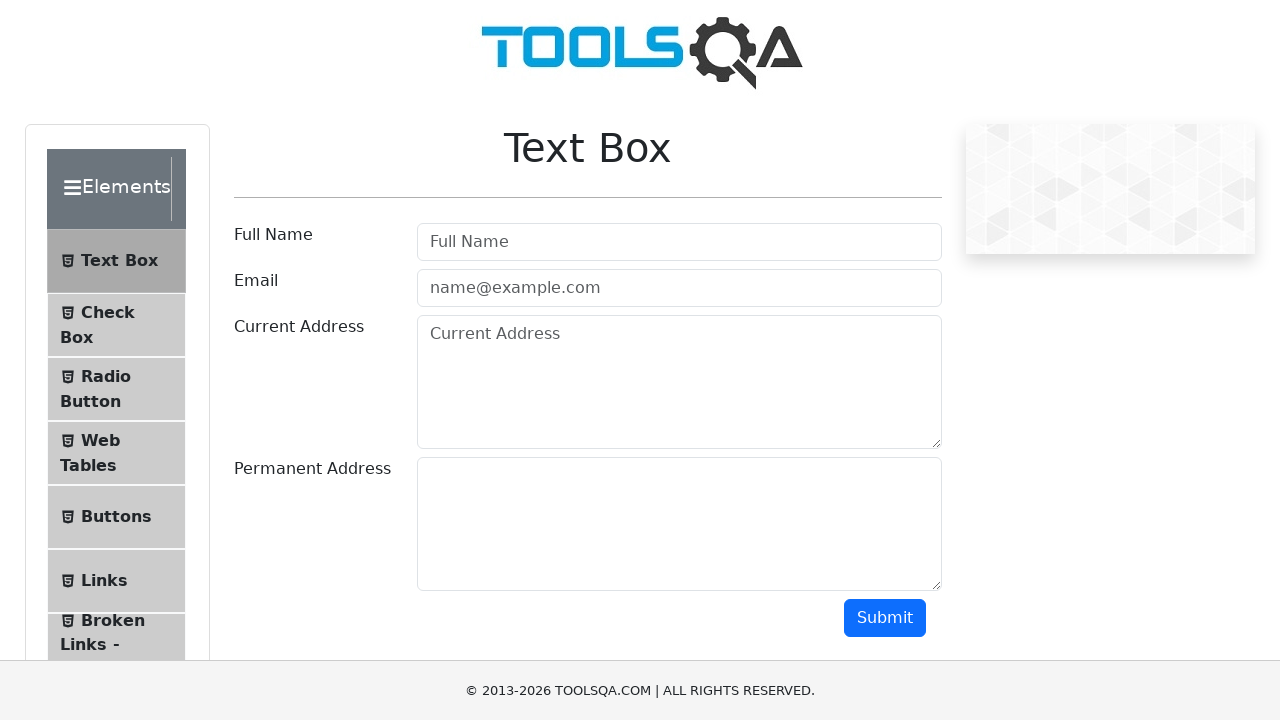

Filled email field with invalid email 'invalidemail.com' on #userEmail
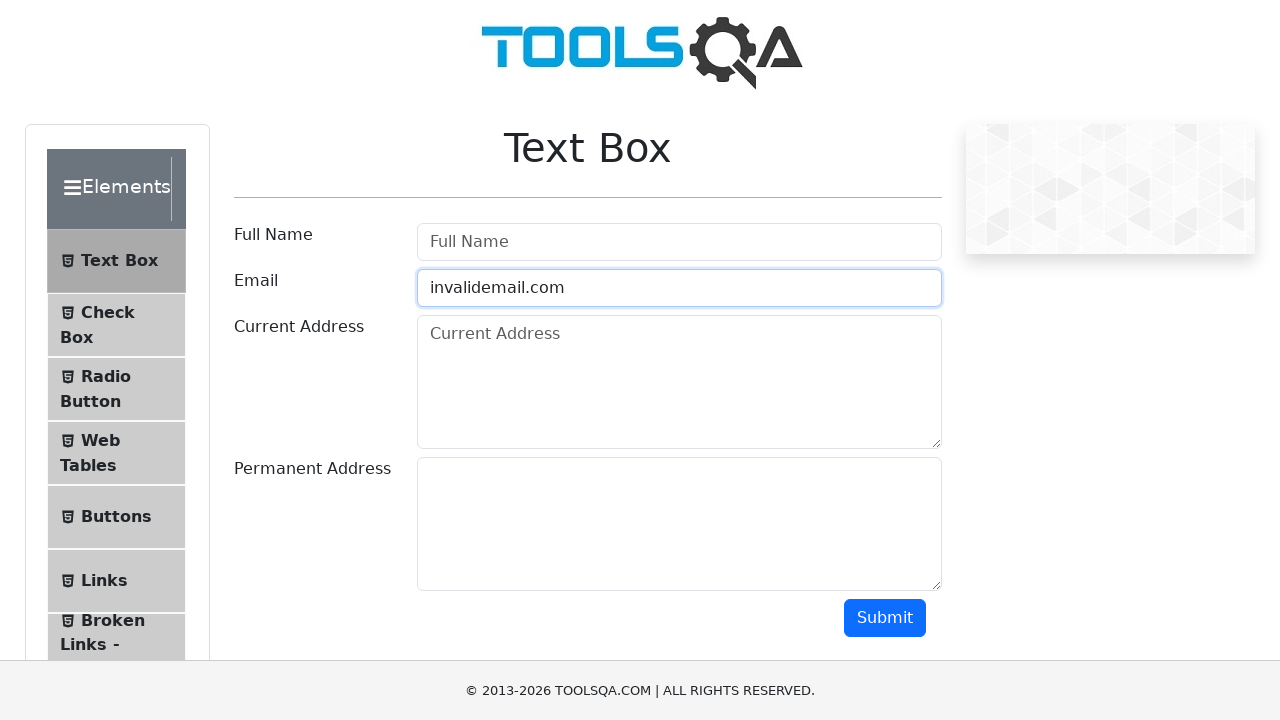

Clicked submit button at (885, 618) on #submit
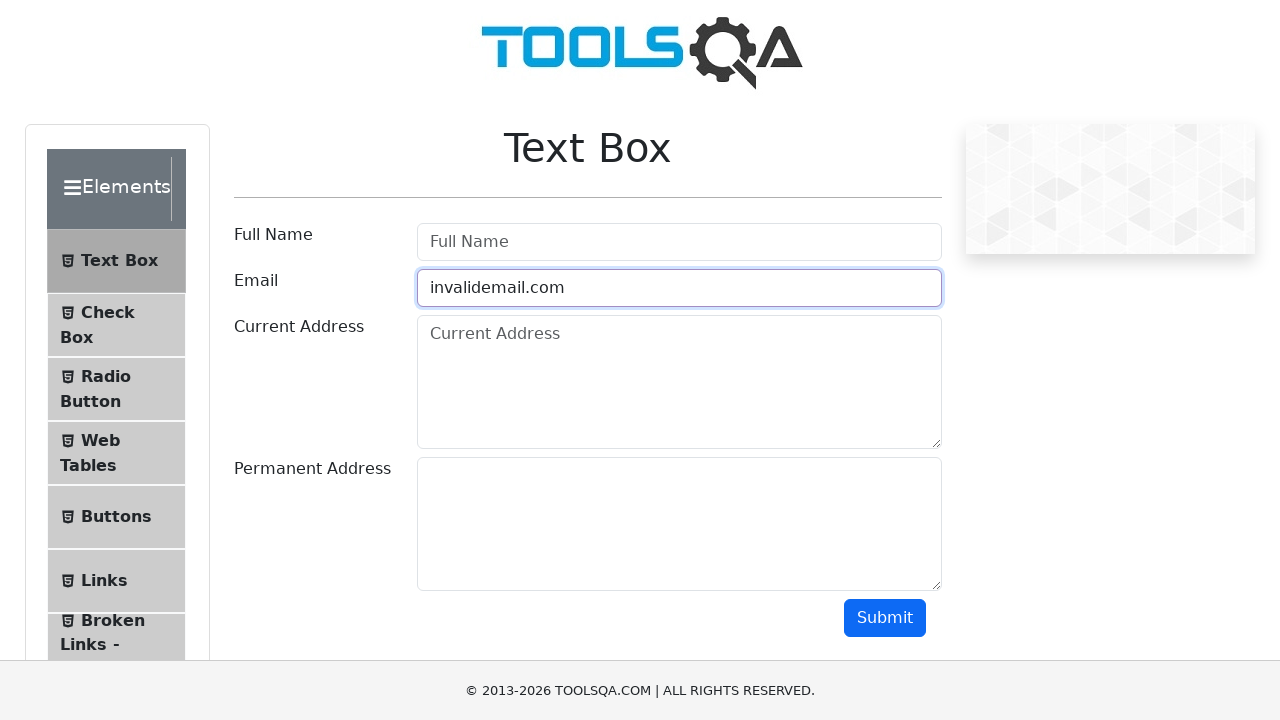

Waited 500ms for validation response
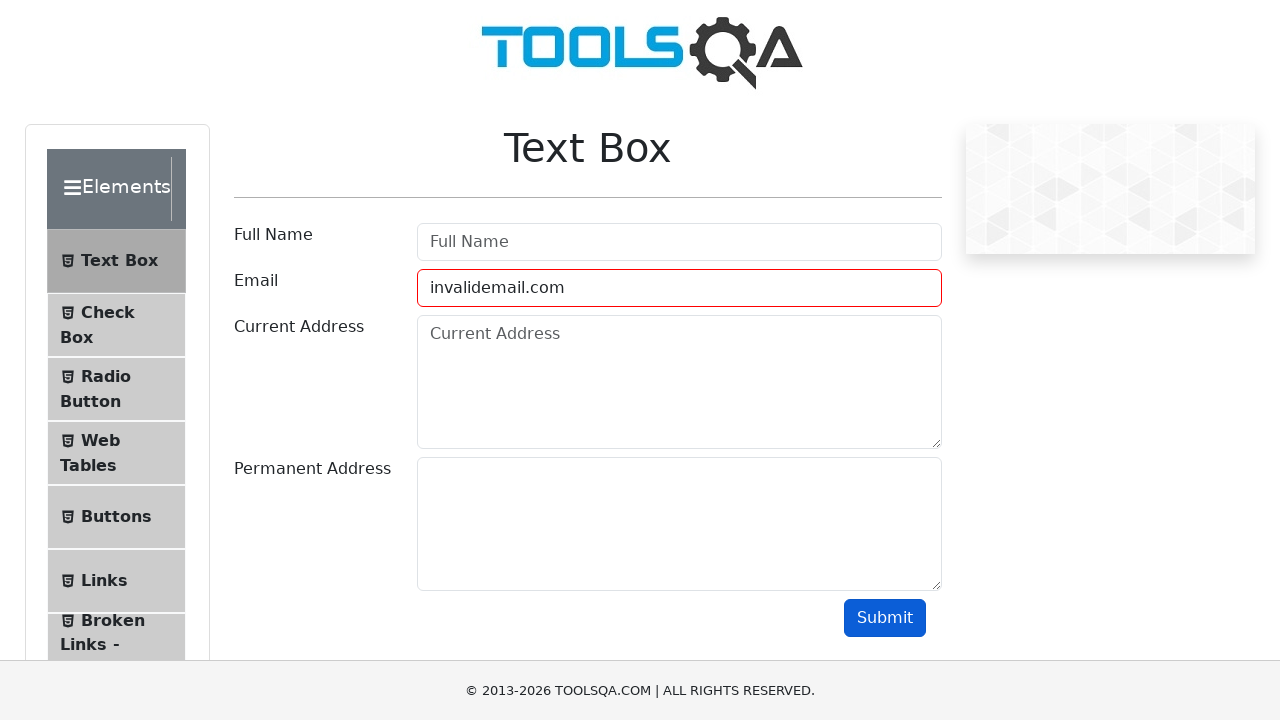

Verified that email output is not displayed (validation error prevents submission)
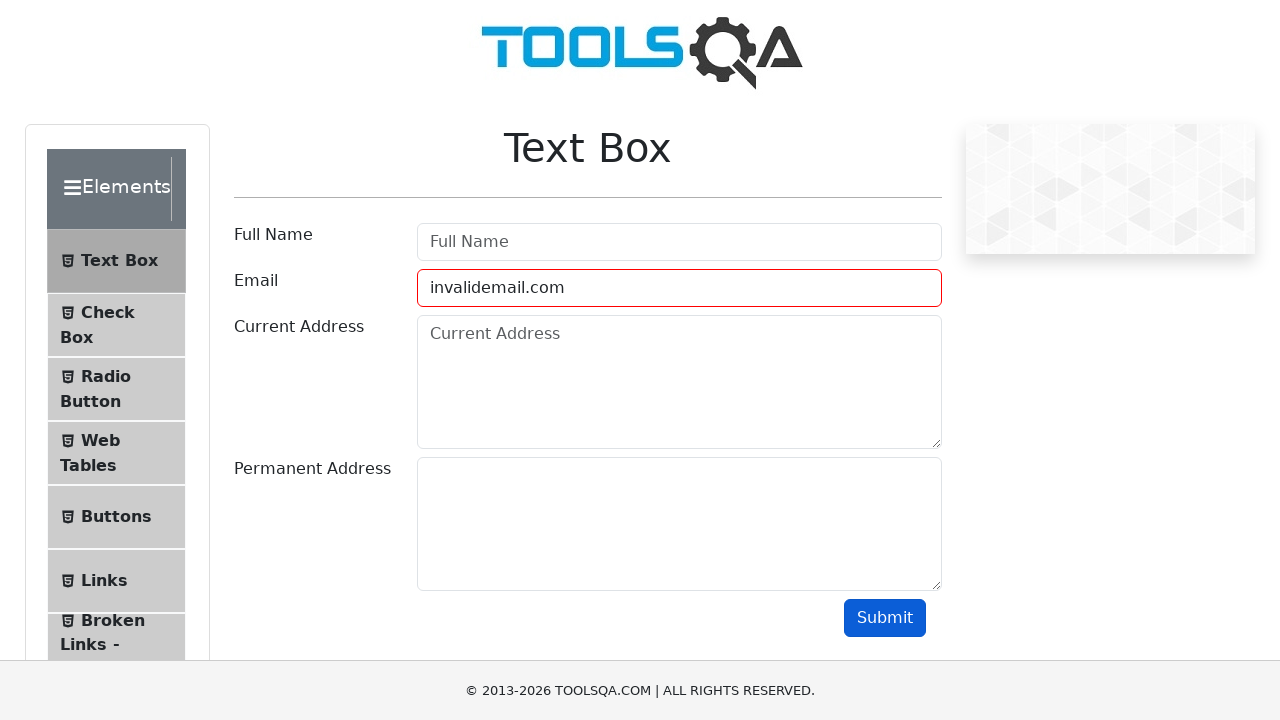

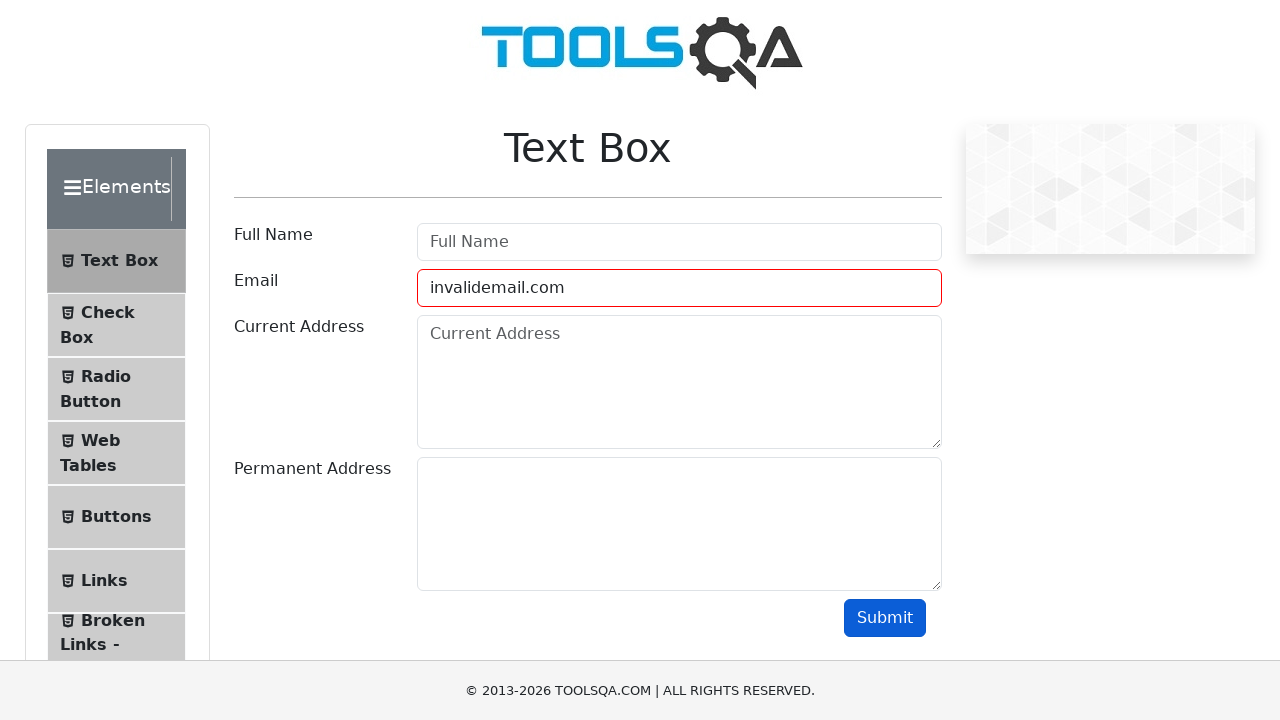